Navigates to Target Circle page and waits for benefit card cells to be displayed on the page.

Starting URL: https://www.target.com/circle

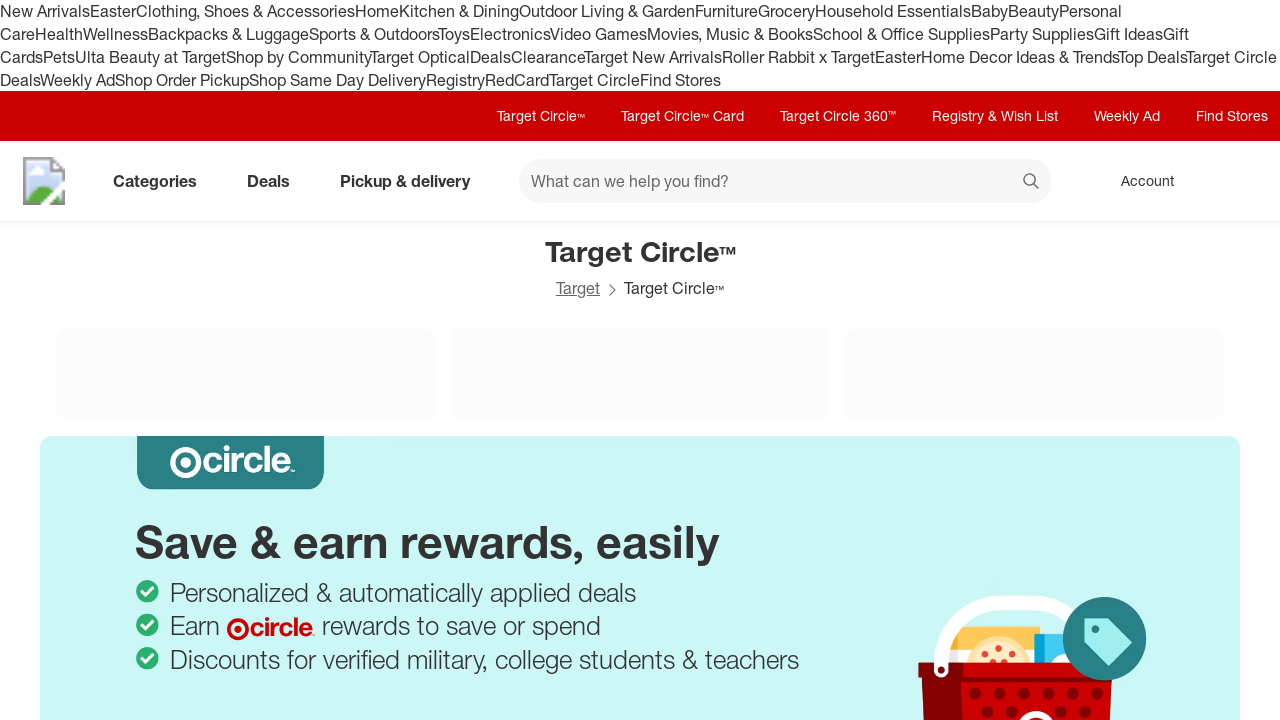

Navigated to Target Circle page
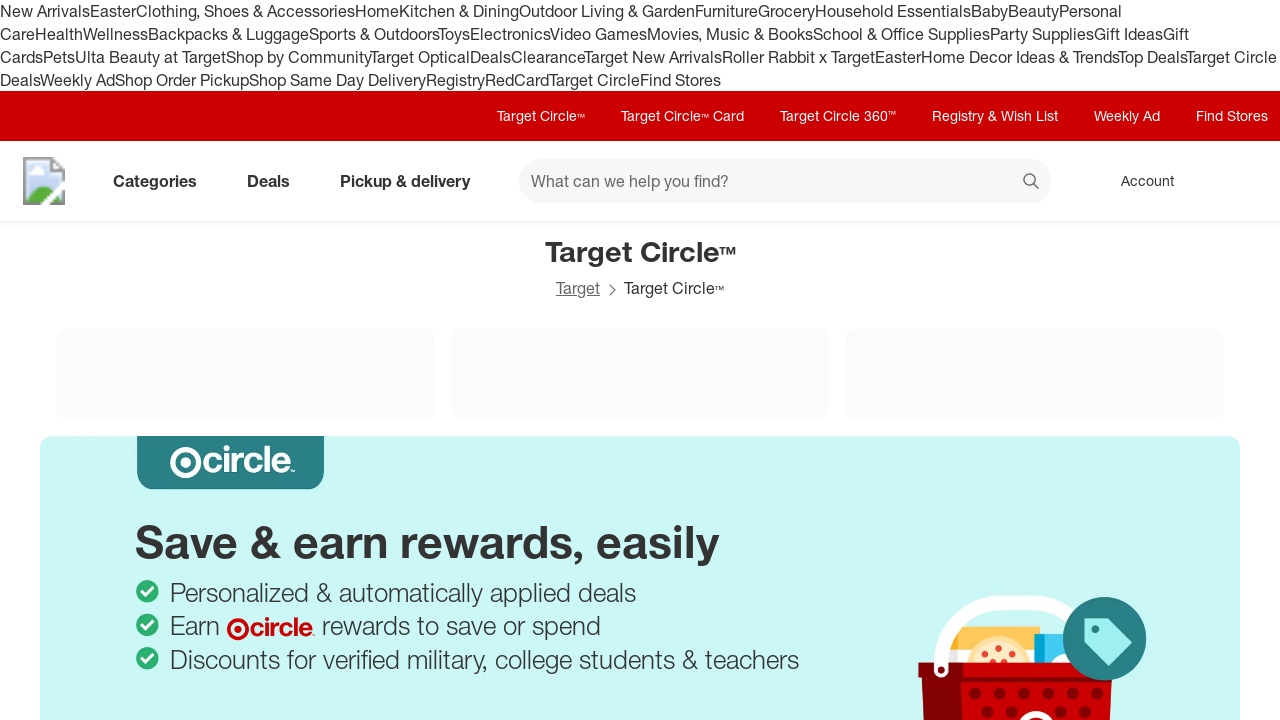

Benefit card cells loaded on Target Circle page
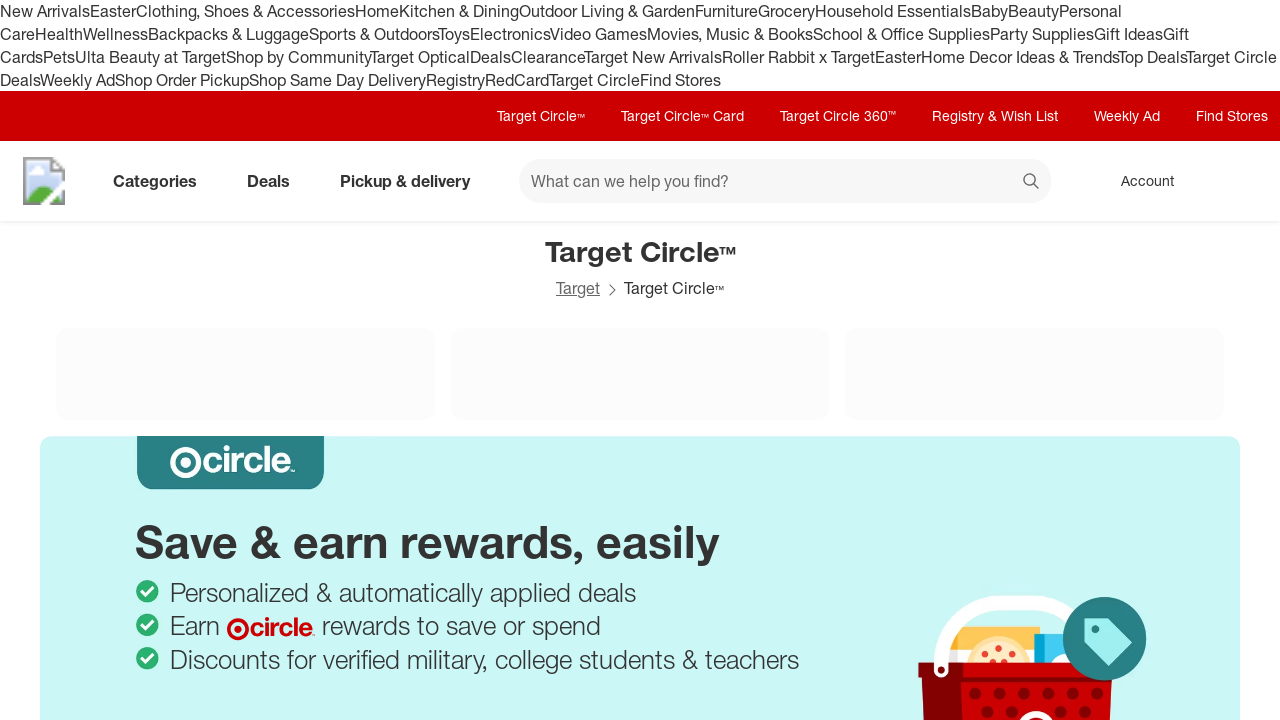

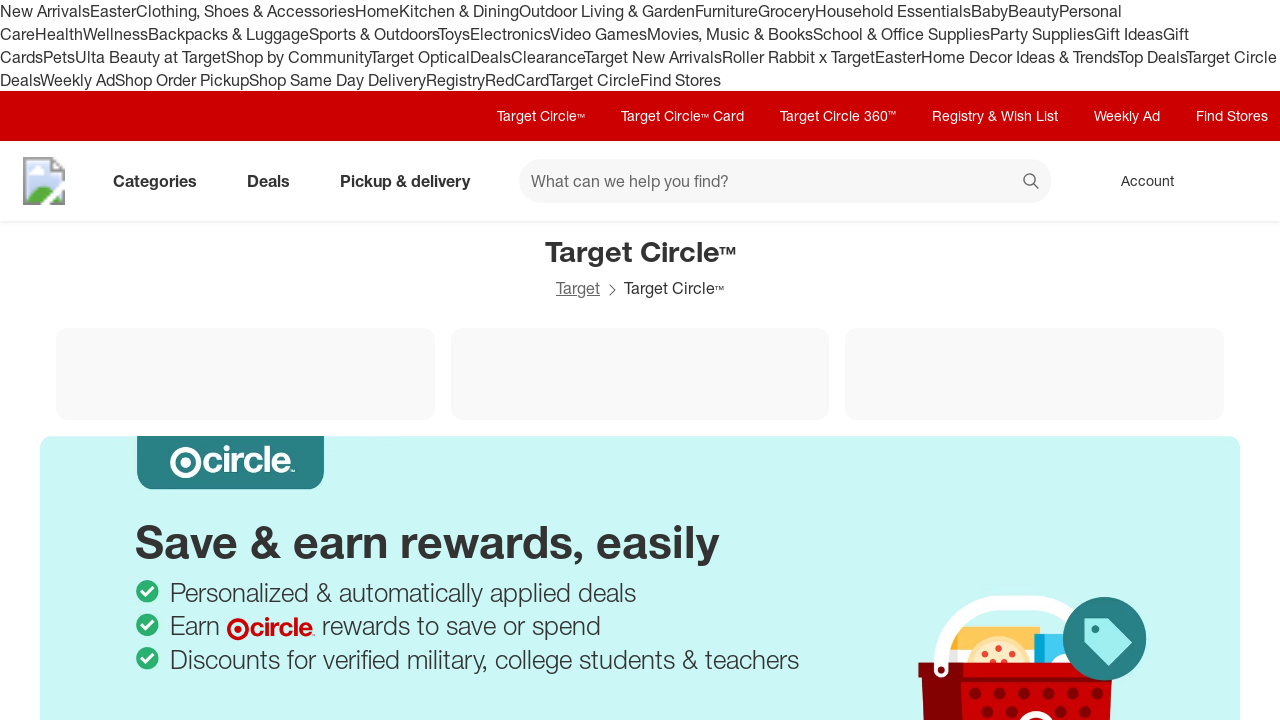